Tests a salary calculator by entering a gross amount of 50000 and verifying the net calculation result

Starting URL: http://zadatak.singidunum.ac.rs/predmeti/testiranje-softvera/primer001/

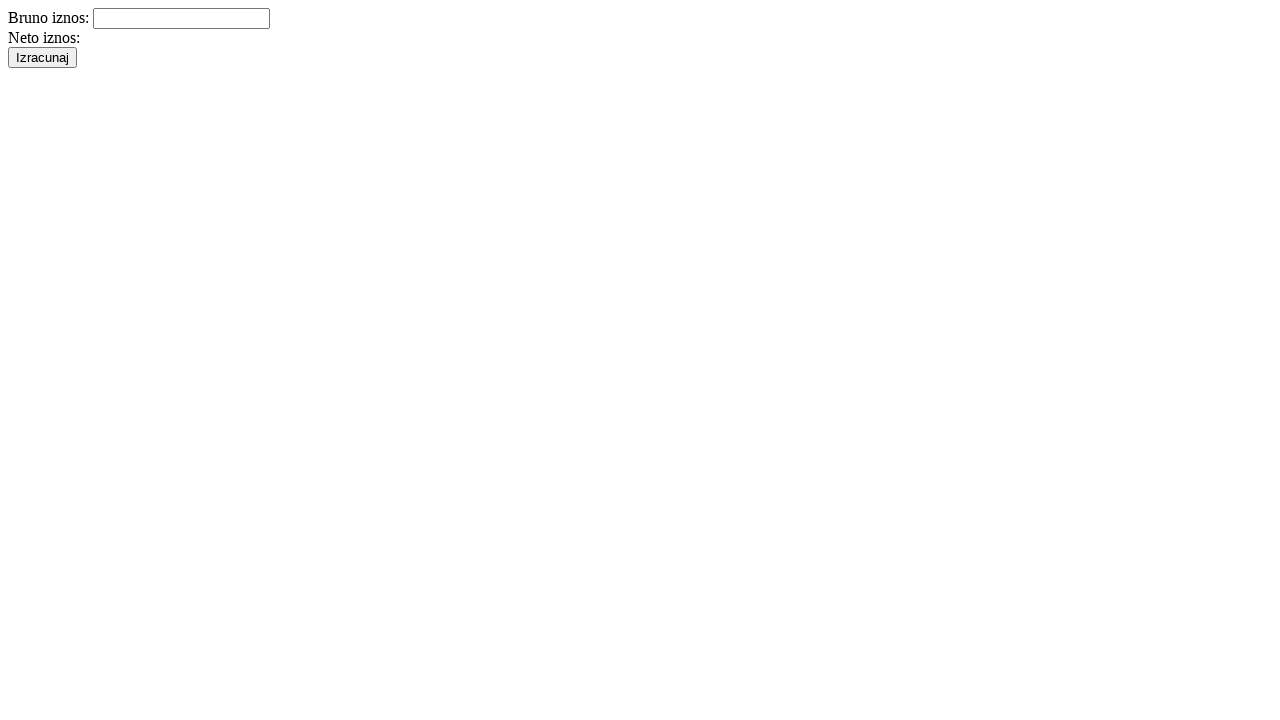

Cleared the gross salary input field on #bruto
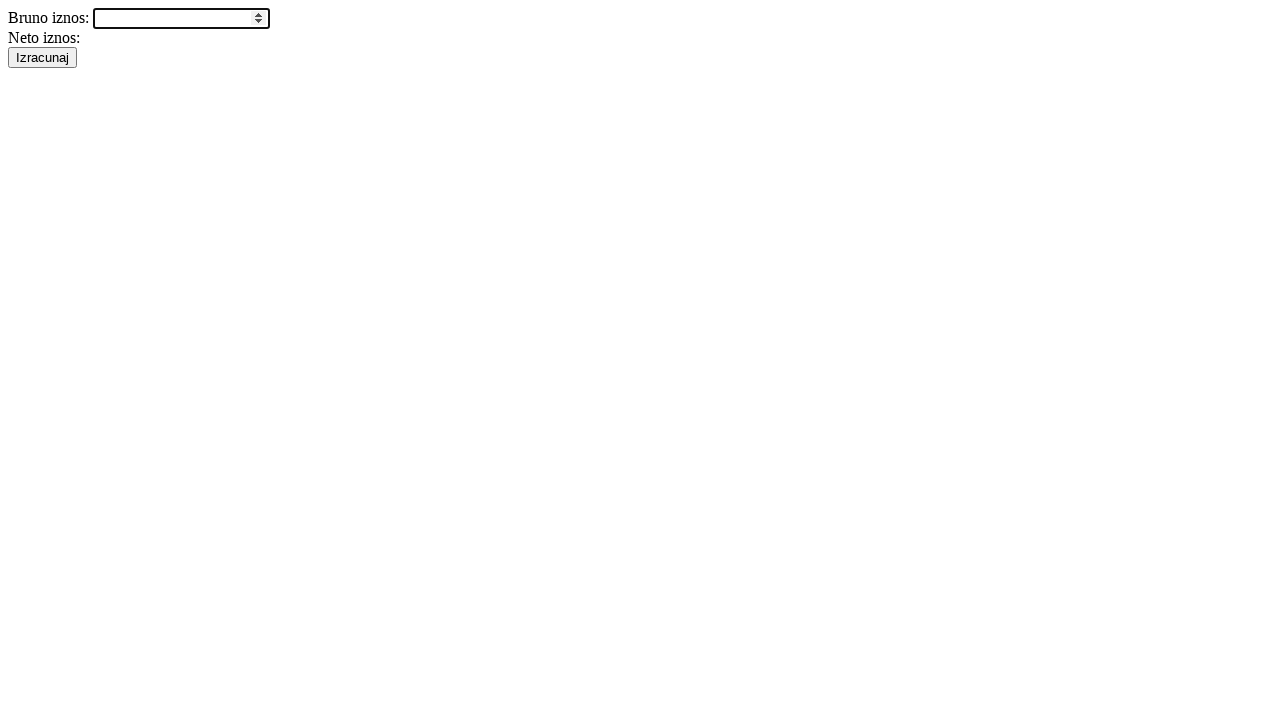

Entered gross salary amount of 50000 in the input field on #bruto
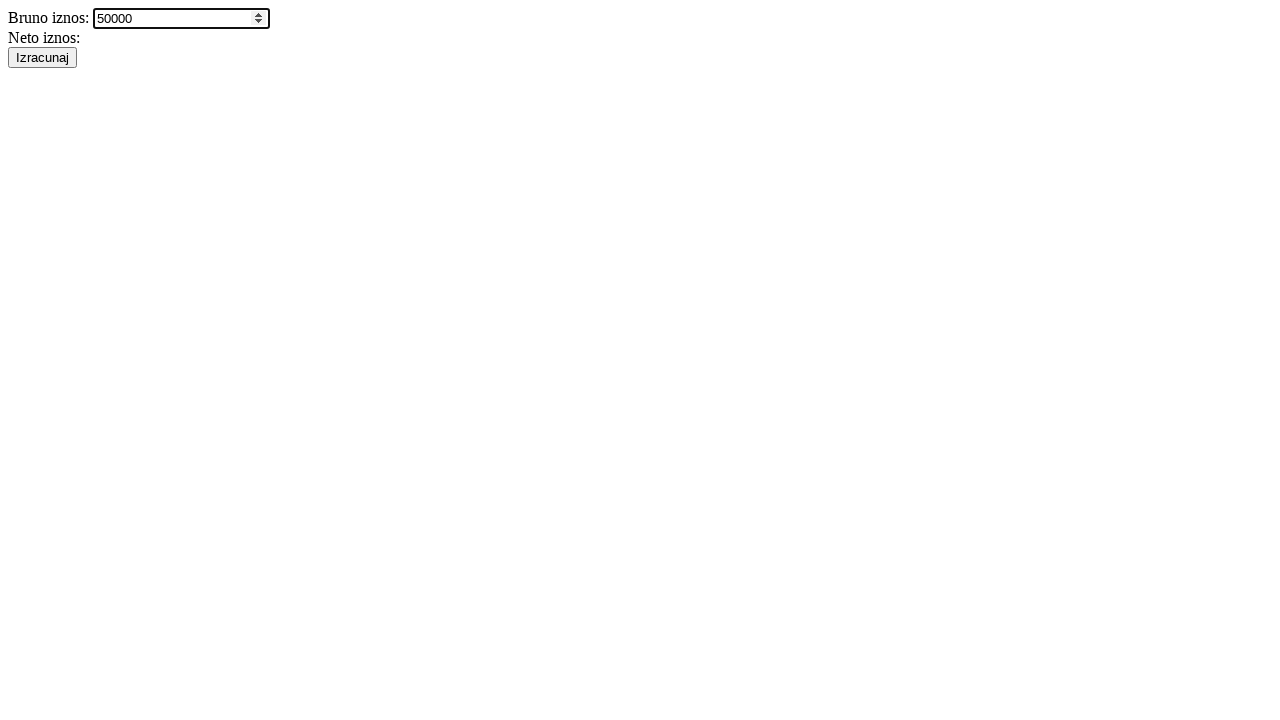

Clicked the calculate button to compute net salary at (42, 58) on #kalkulator-plate > button
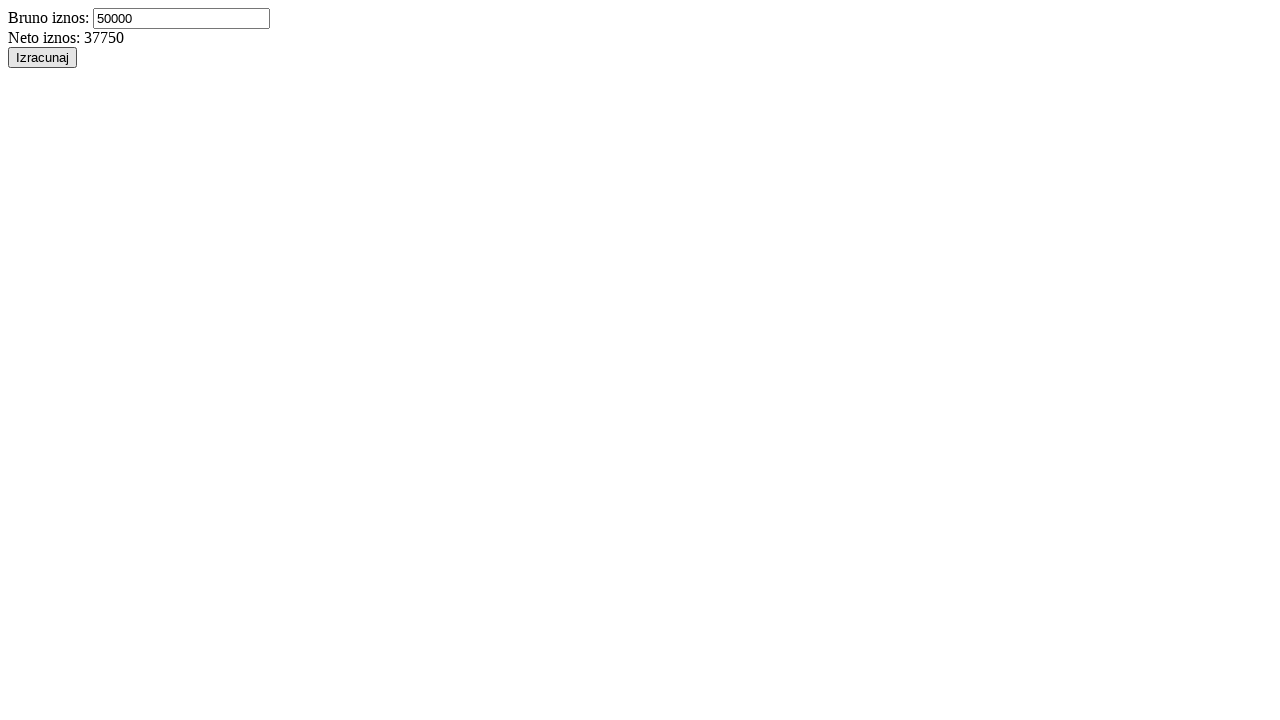

Net salary output element loaded
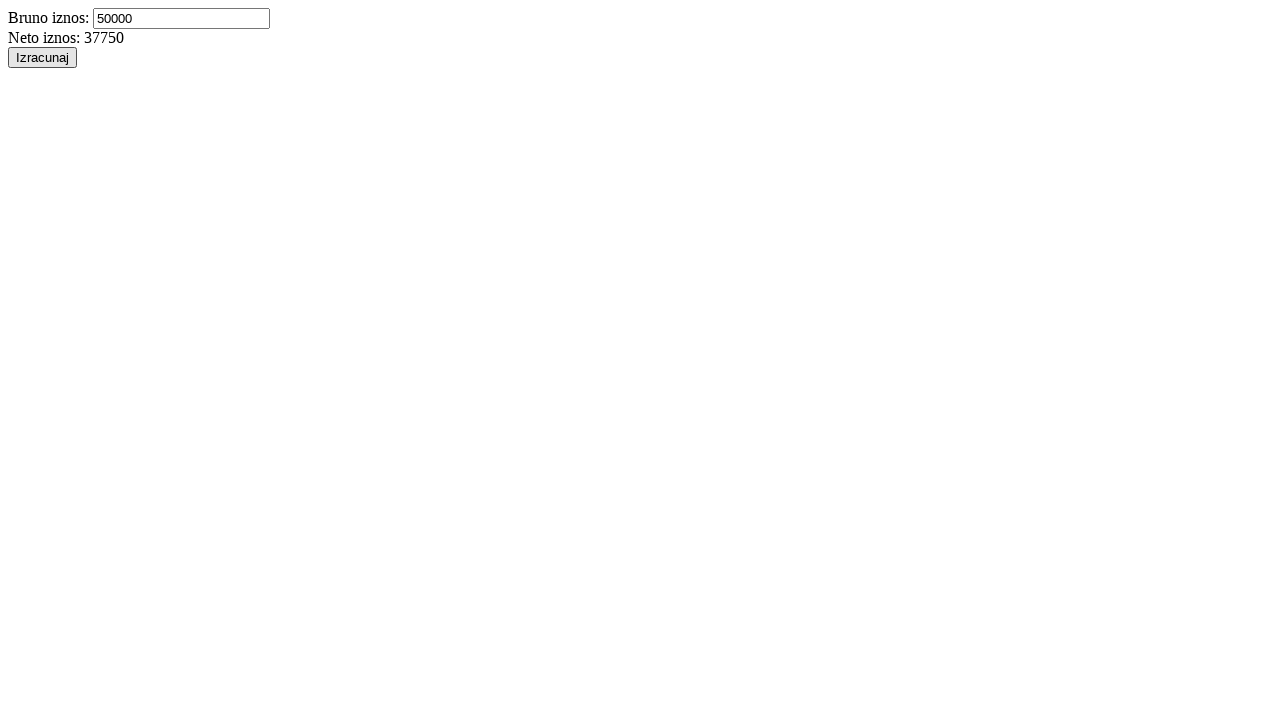

Verified that net salary is correctly calculated as 37750
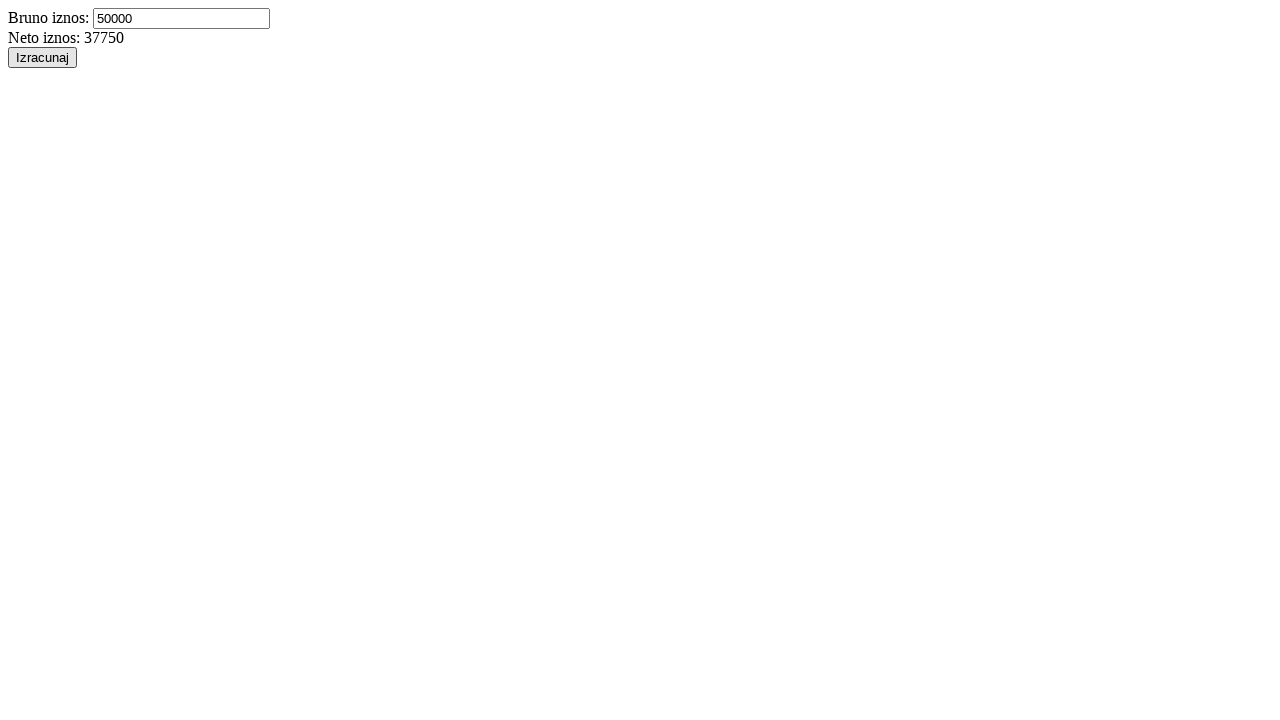

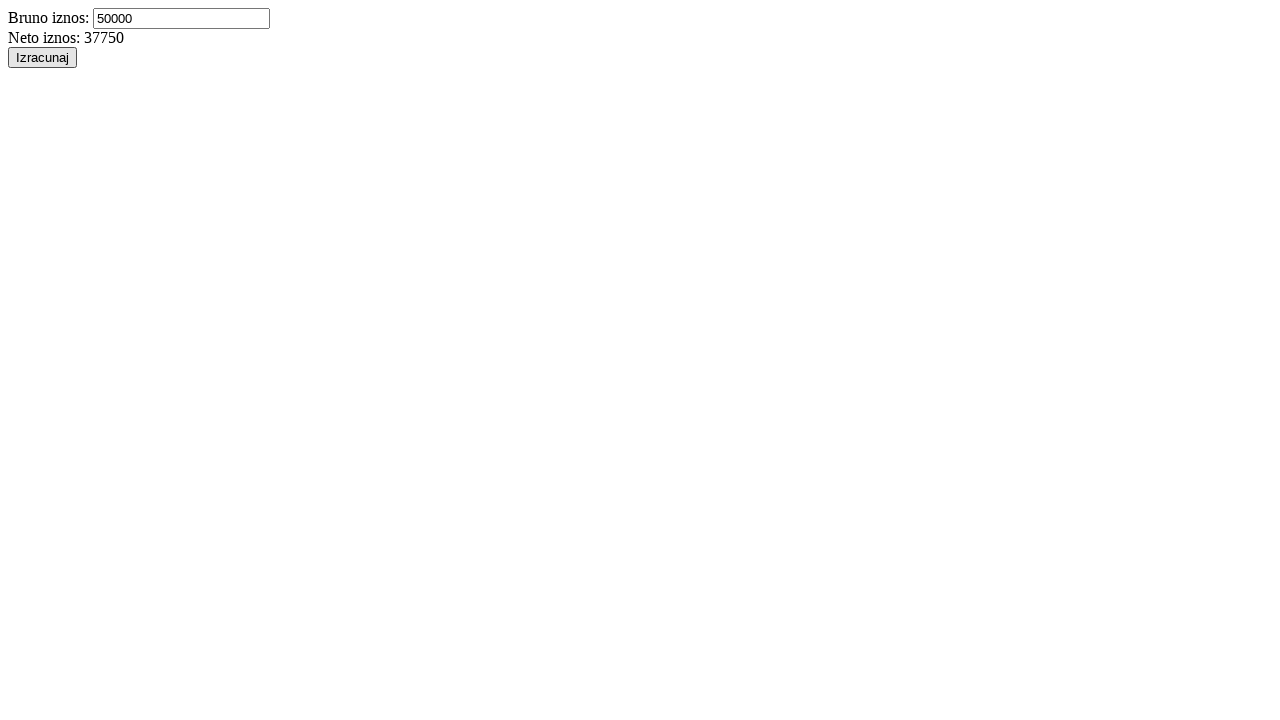